Tests a custom jQuery dropdown by clicking to open it, waiting for all items to load, then selecting item "8" from the dropdown list.

Starting URL: https://jqueryui.com/resources/demos/selectmenu/default.html

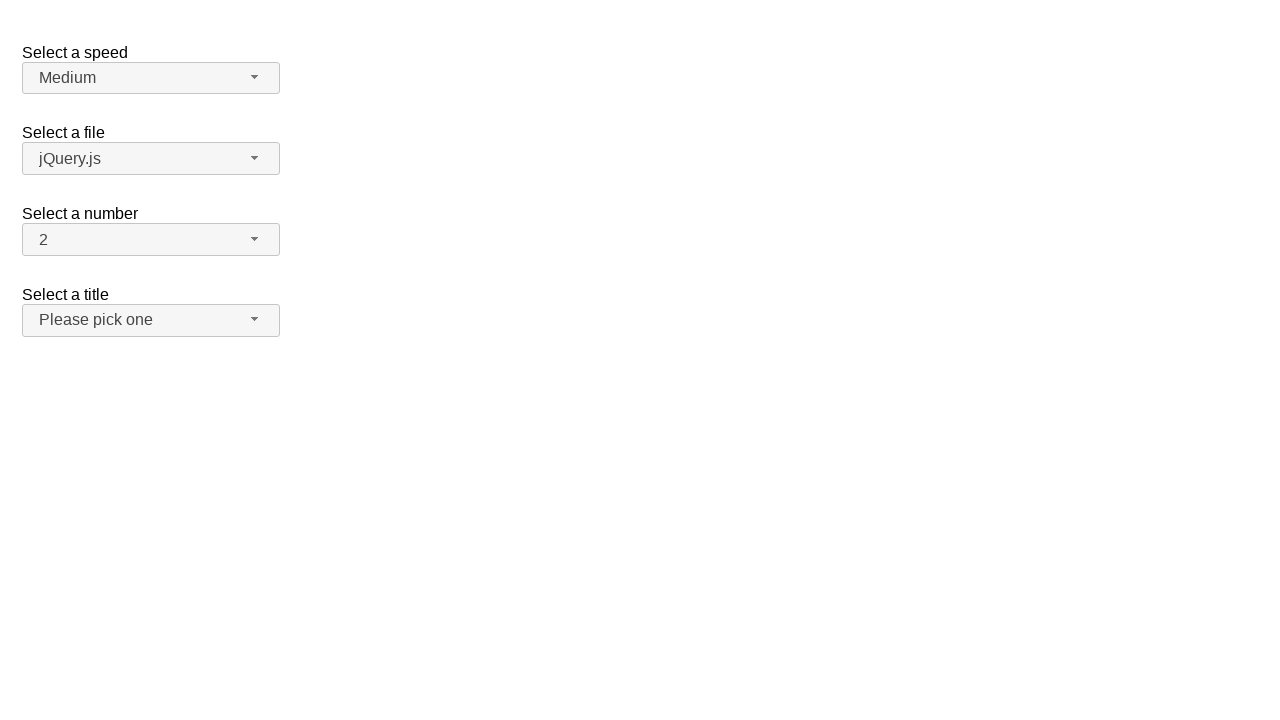

Navigated to jQuery UI selectmenu demo page
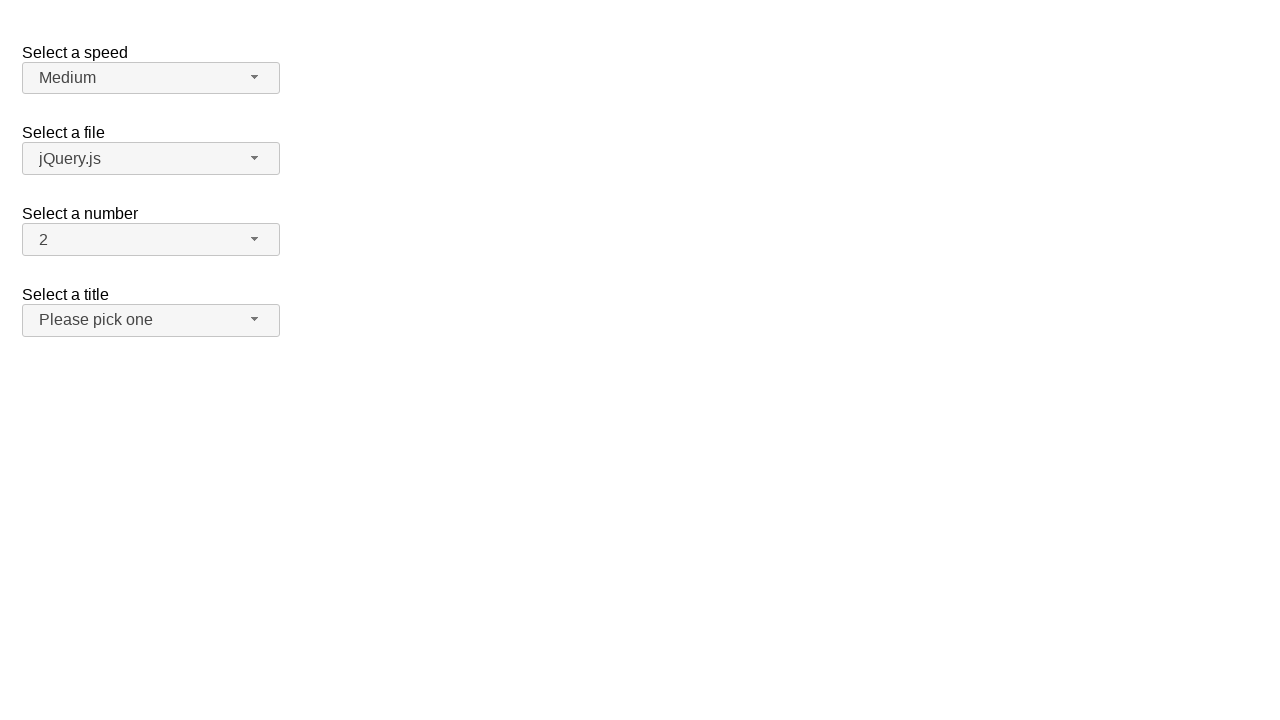

Clicked the number dropdown button to open it at (151, 240) on span#number-button
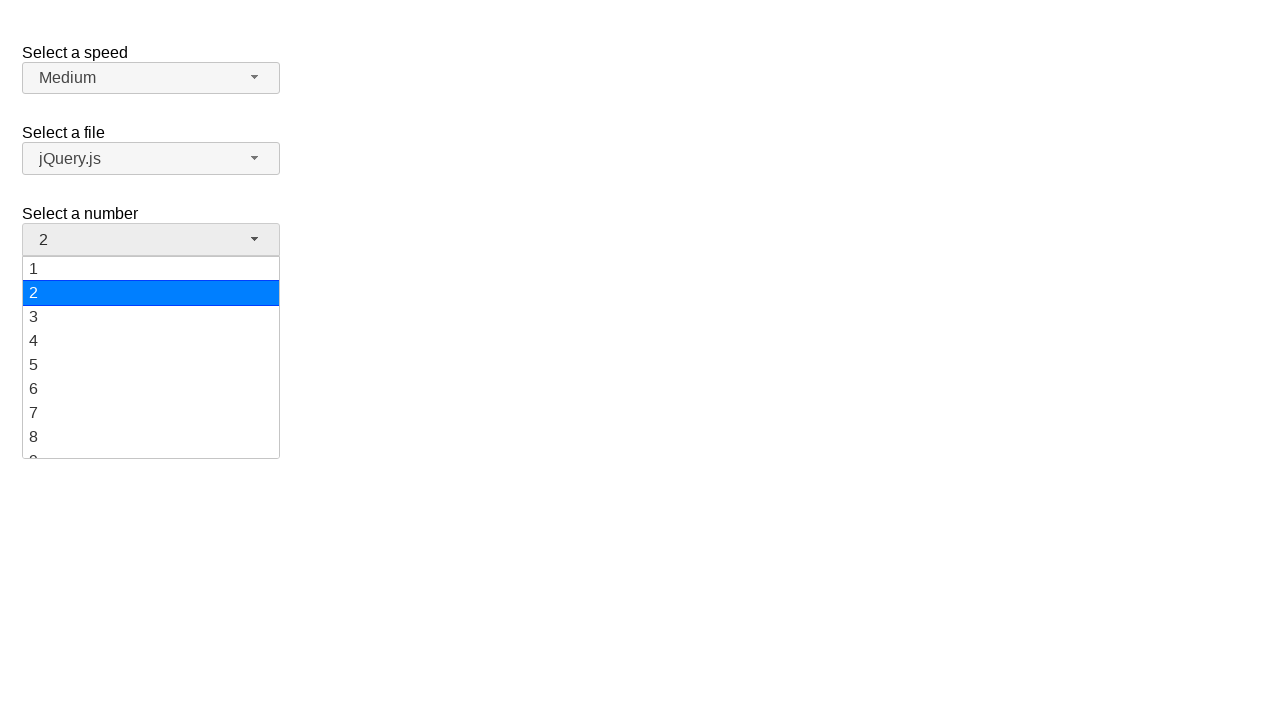

Waited for all dropdown items to load
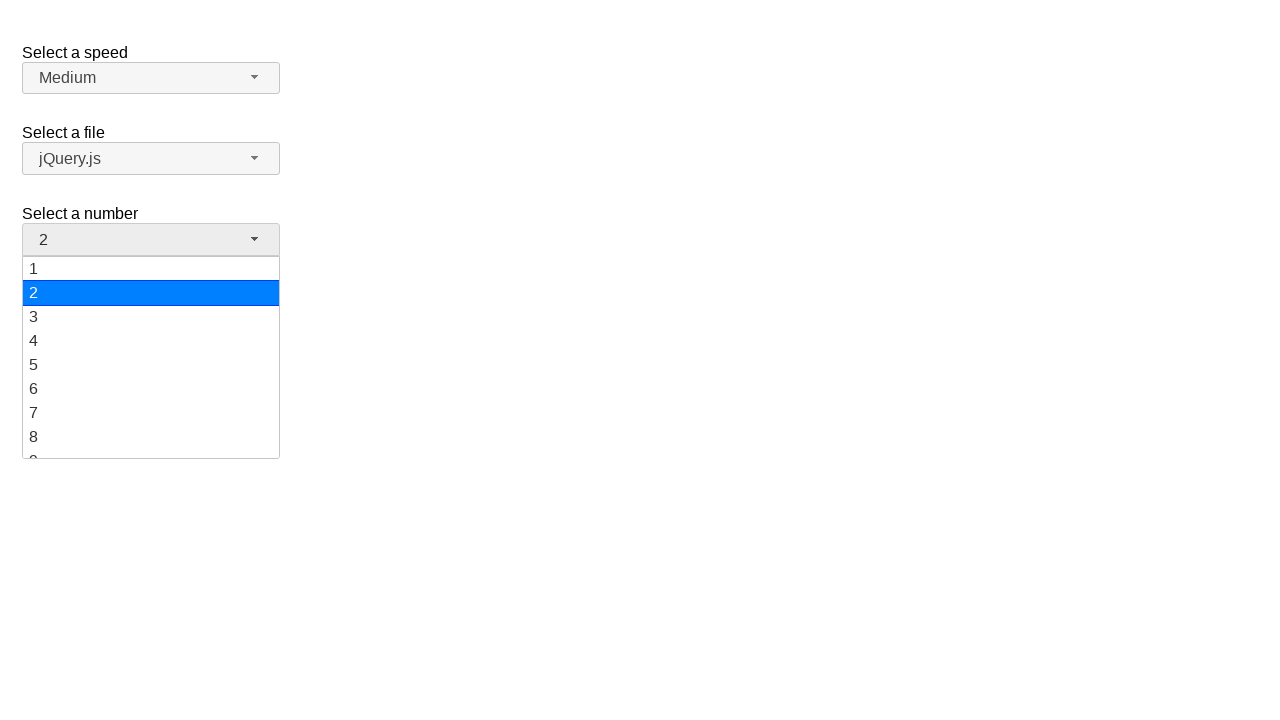

Selected item '8' from the dropdown list at (151, 437) on ul#number-menu div >> nth=7
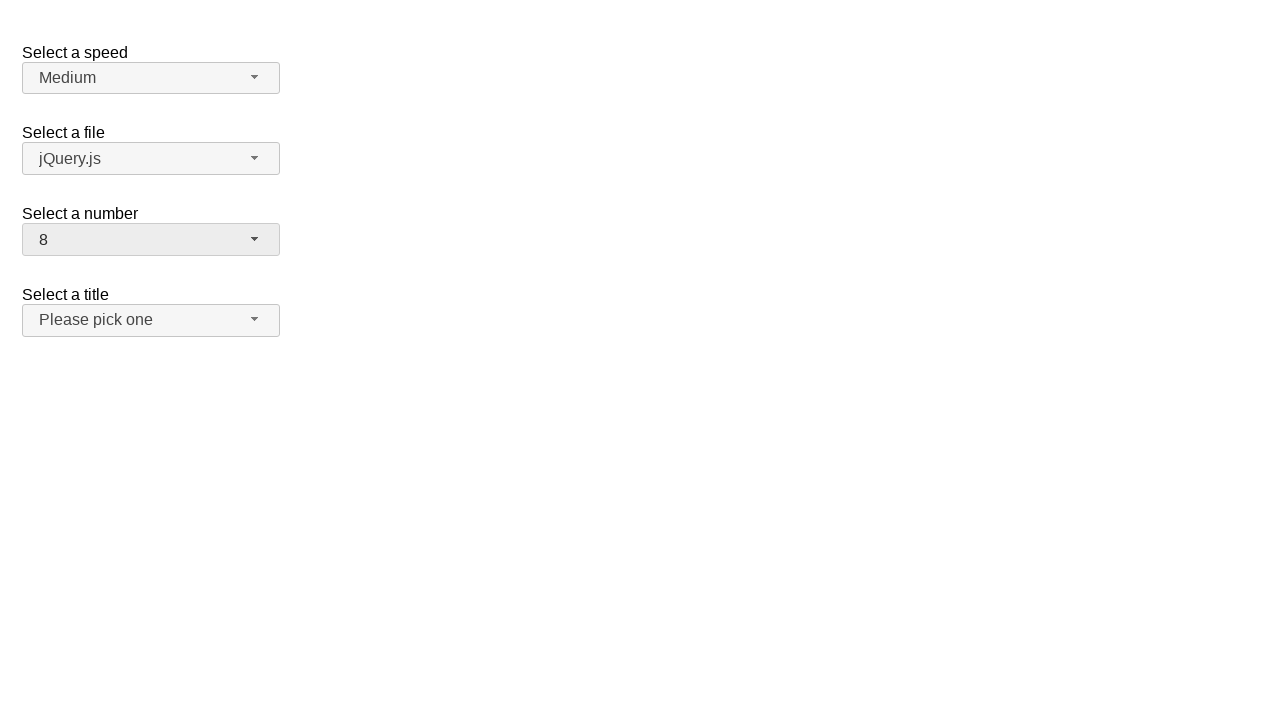

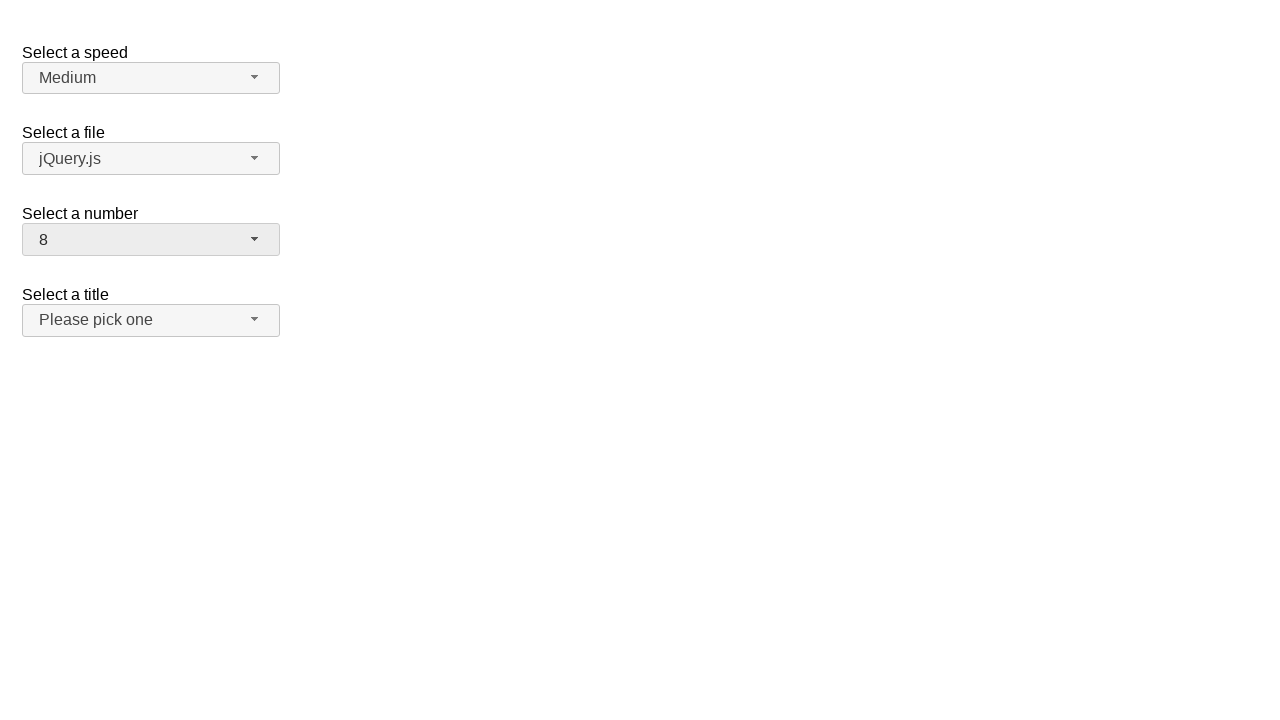